Tests adding multiple elements (3) on the HerokuApp add/remove elements page

Starting URL: https://the-internet.herokuapp.com/

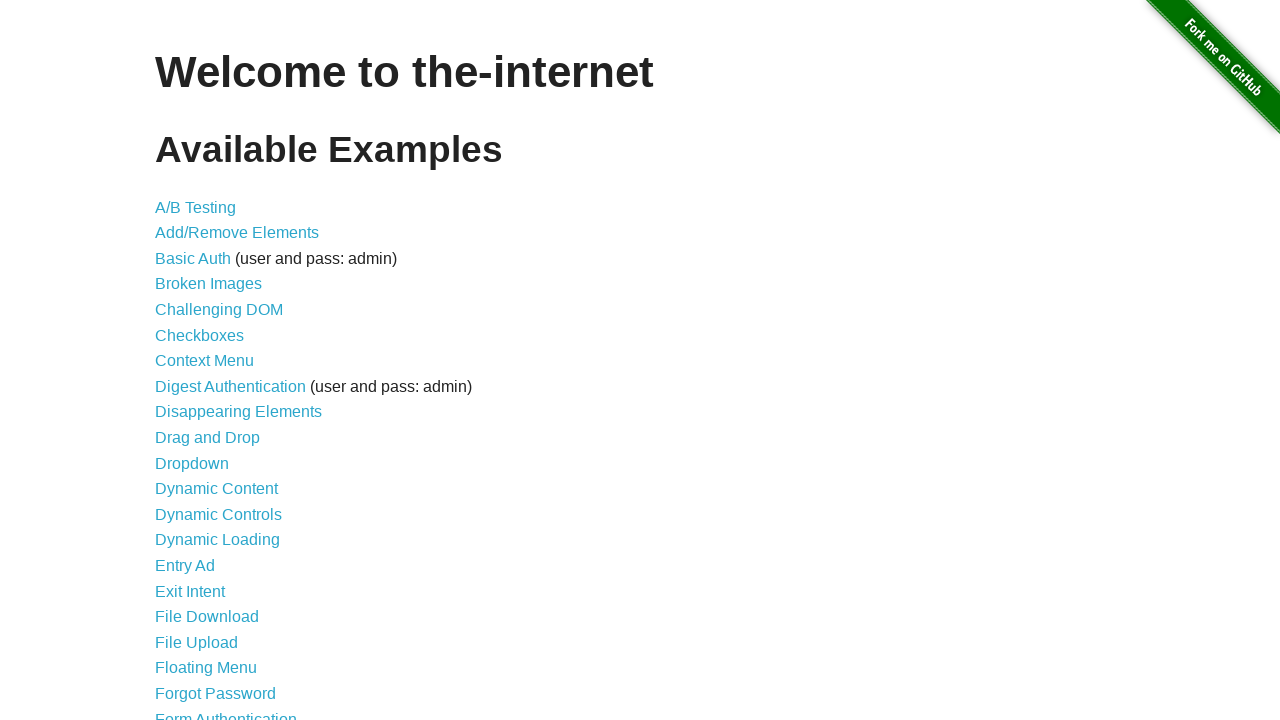

Clicked on add/remove elements link at (237, 233) on a[href='/add_remove_elements/']
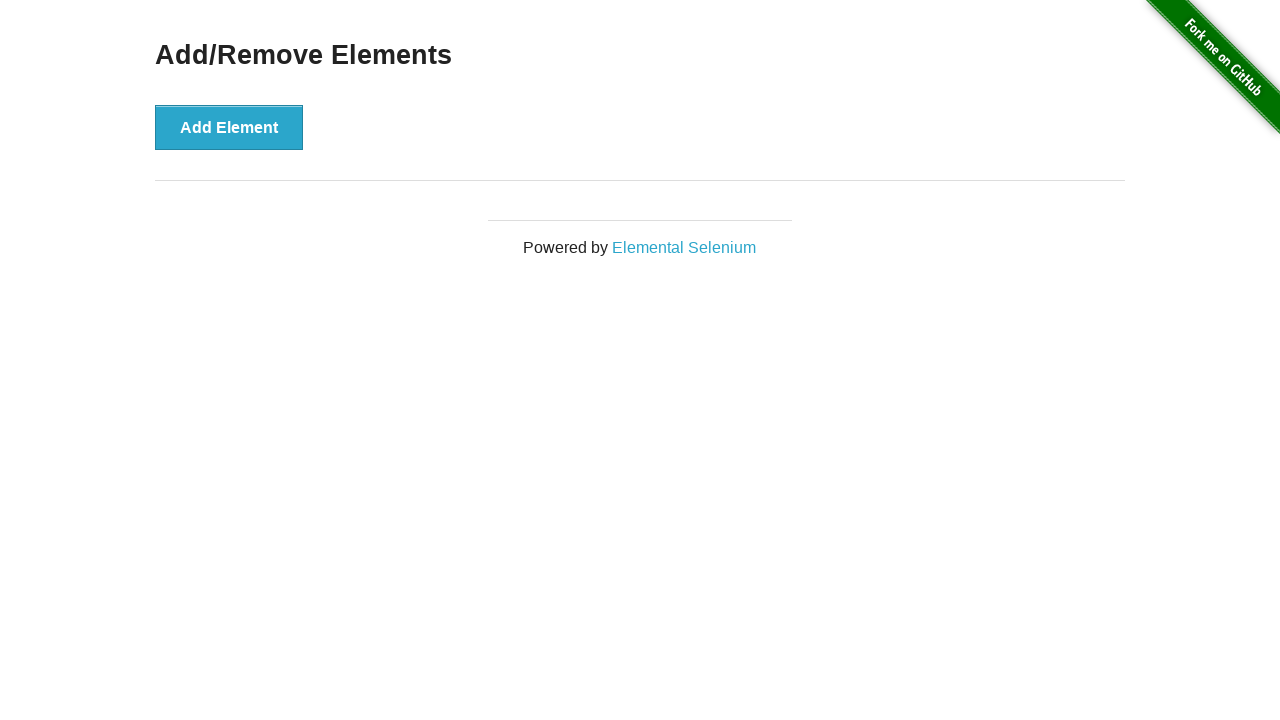

Clicked Add Element button (1st time) at (229, 127) on button[onclick='addElement()']
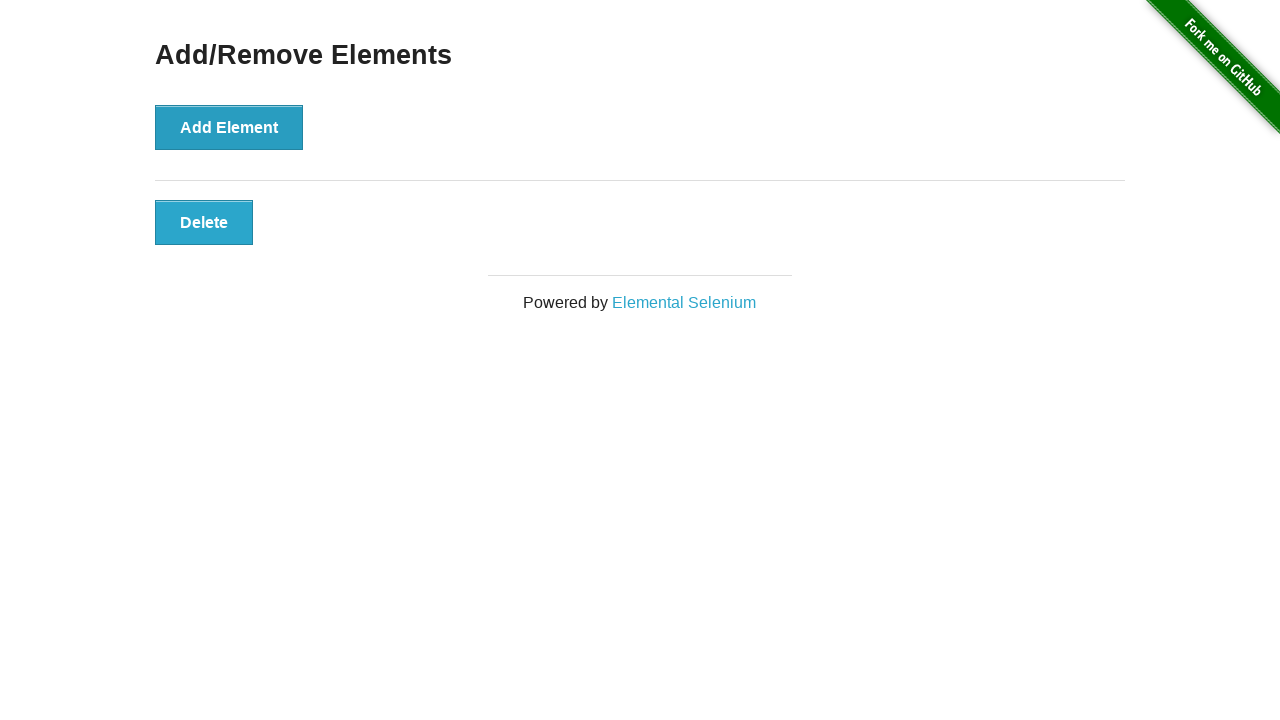

Clicked Add Element button (2nd time) at (229, 127) on button[onclick='addElement()']
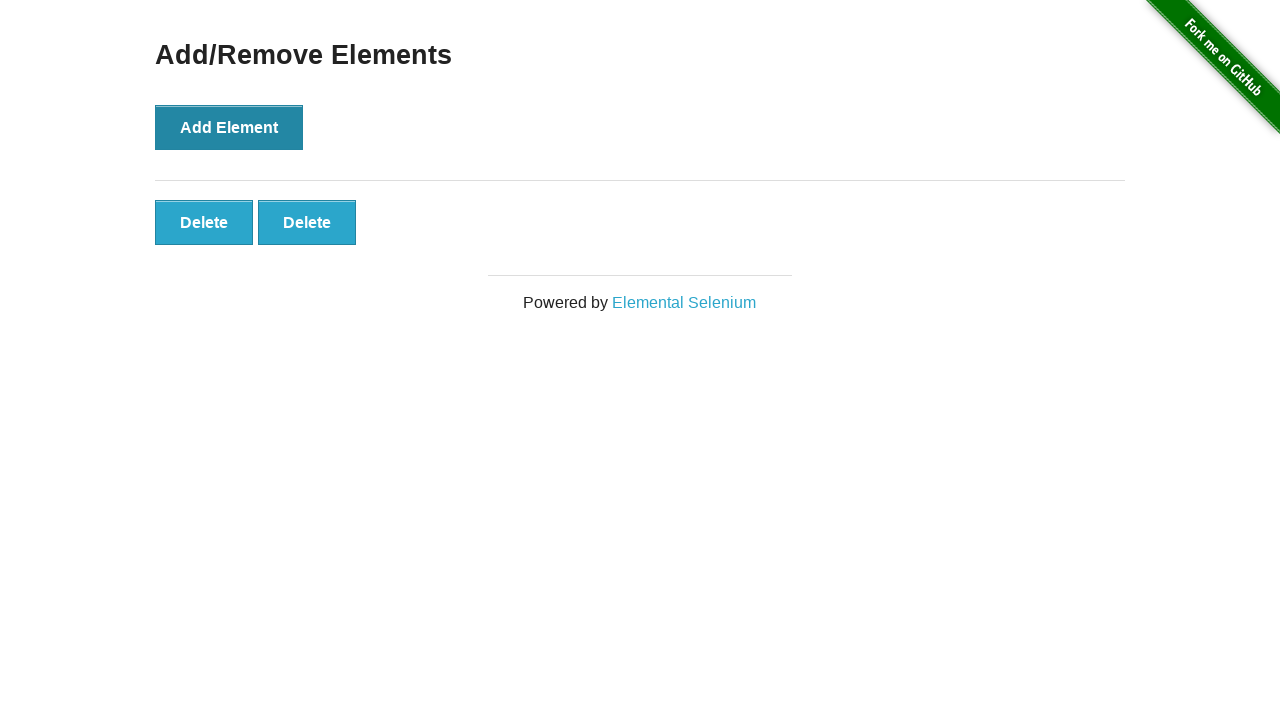

Clicked Add Element button (3rd time) at (229, 127) on button[onclick='addElement()']
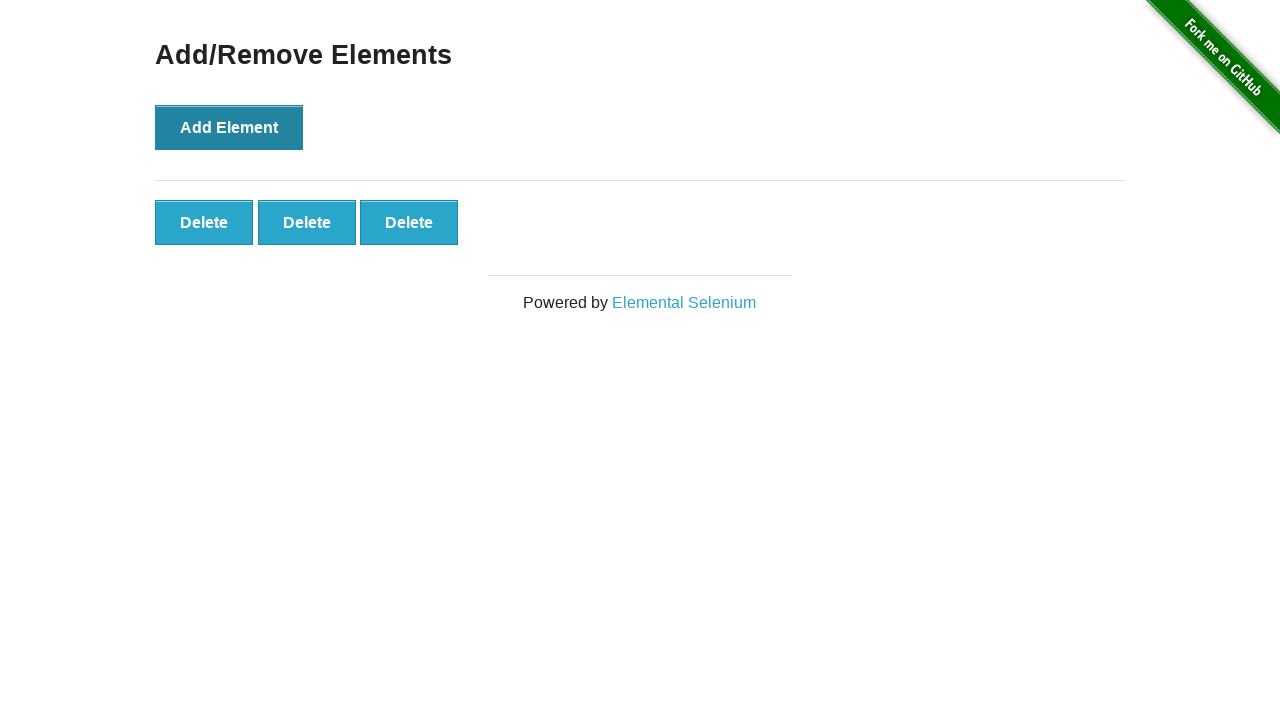

Verified three elements were successfully added
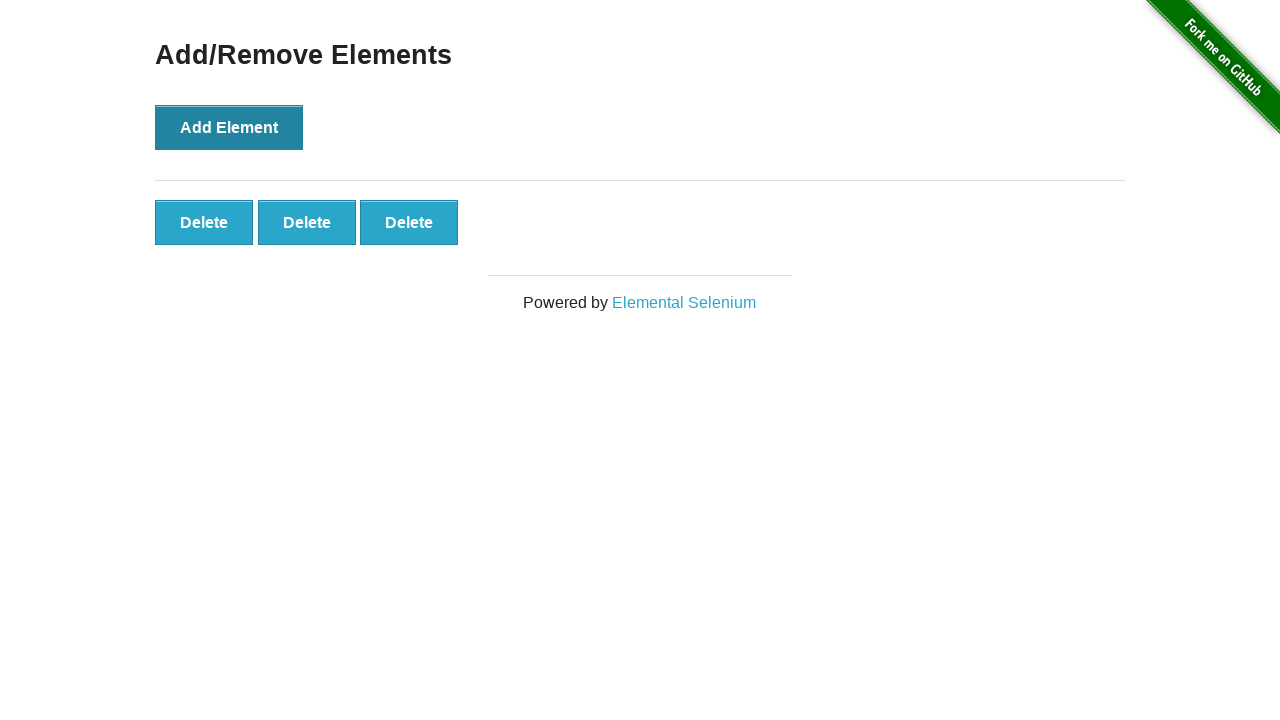

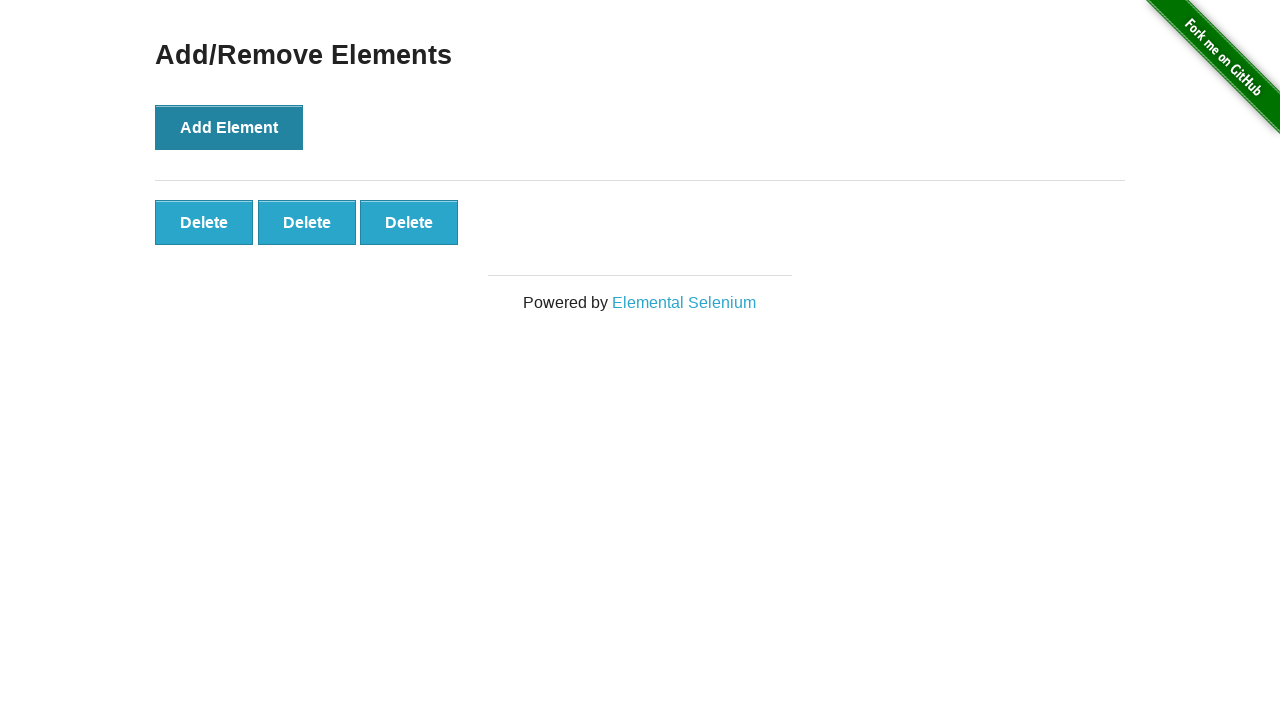